Tests dynamic content loading by clicking on Example 1 link, starting the loading process, and waiting for the "Hello World!" text to appear.

Starting URL: https://the-internet.herokuapp.com/dynamic_loading

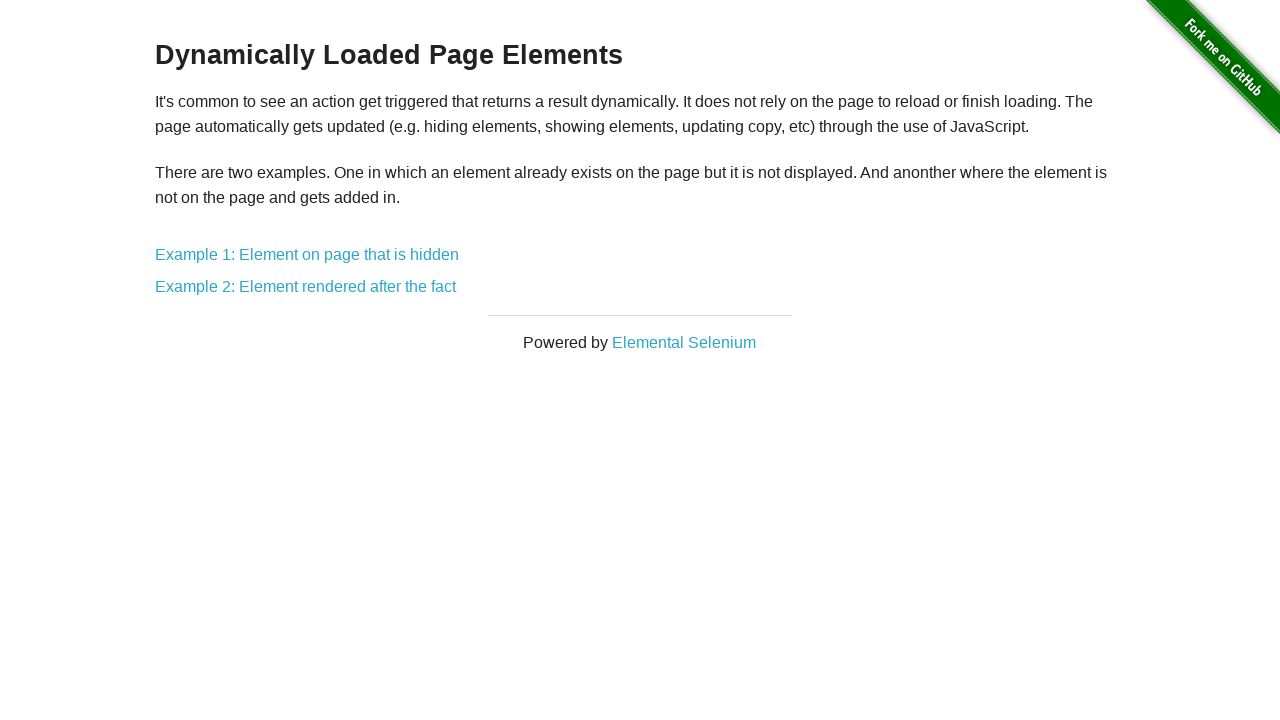

Clicked on Example 1 link at (307, 255) on xpath=//a[contains(text(),'Example 1')]
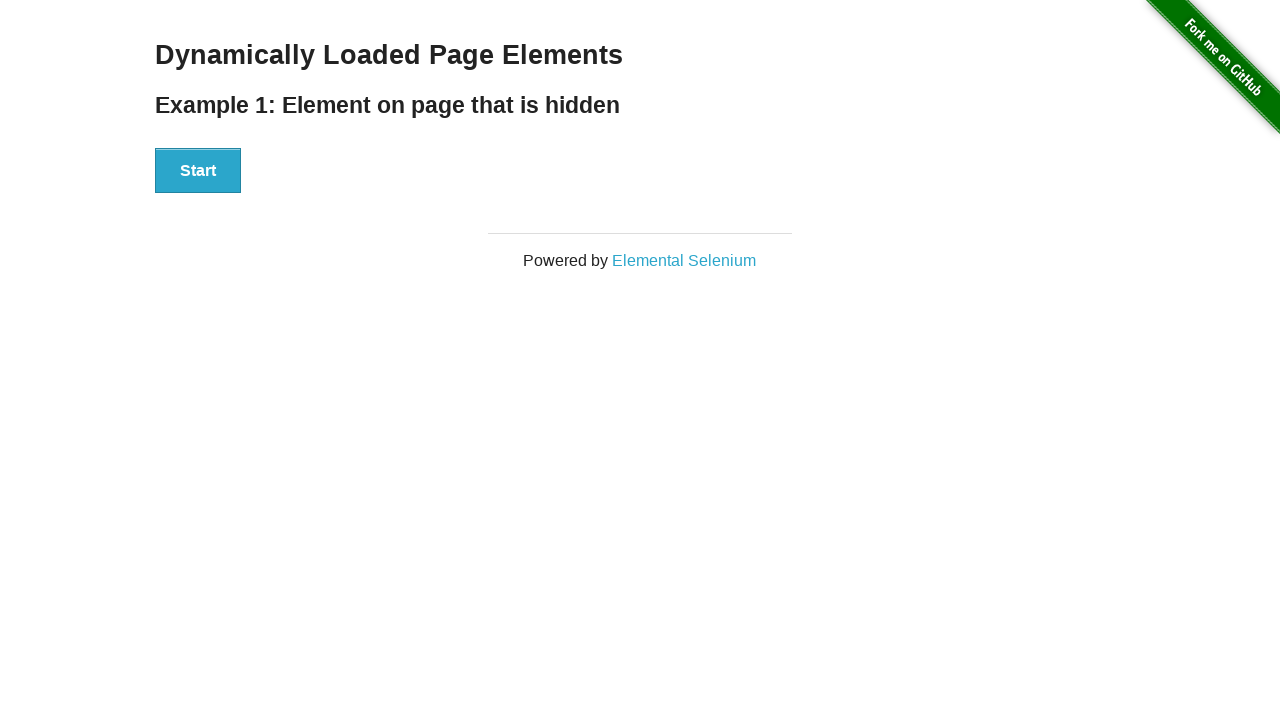

Clicked the Start button to begin dynamic loading at (198, 171) on xpath=//button[text()='Start']
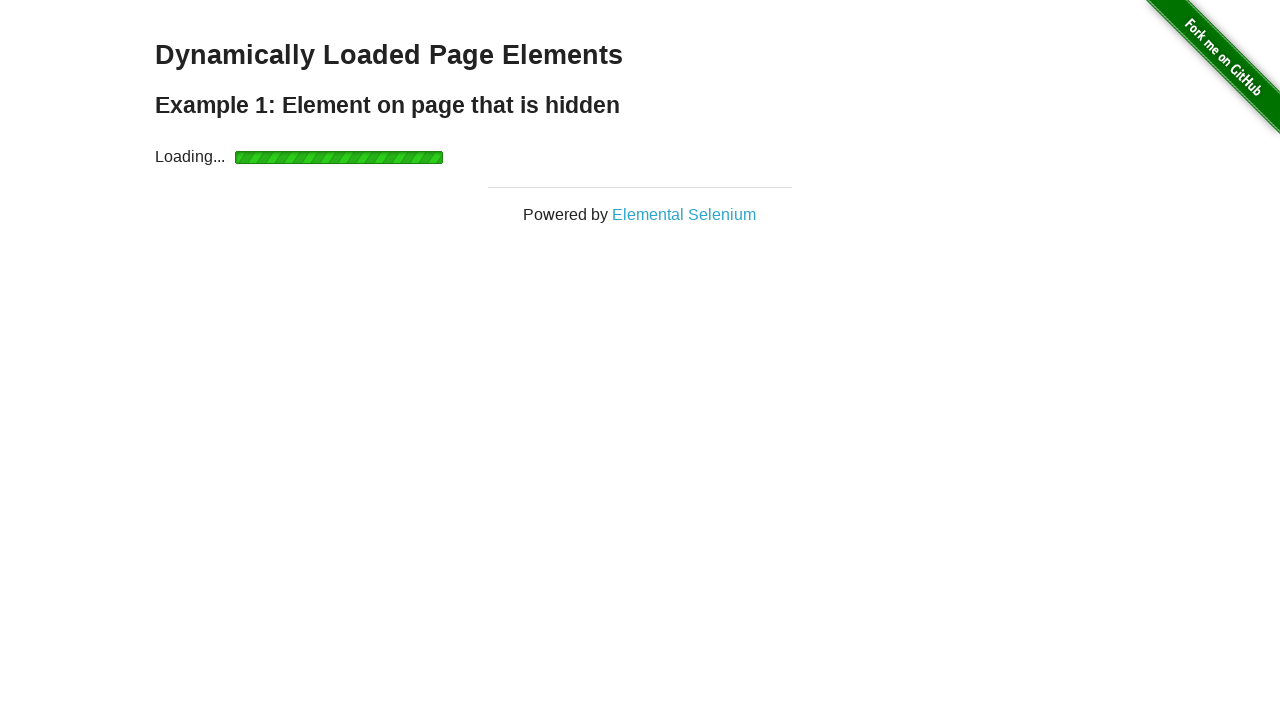

Waited for and confirmed 'Hello World!' text appeared after dynamic loading completed
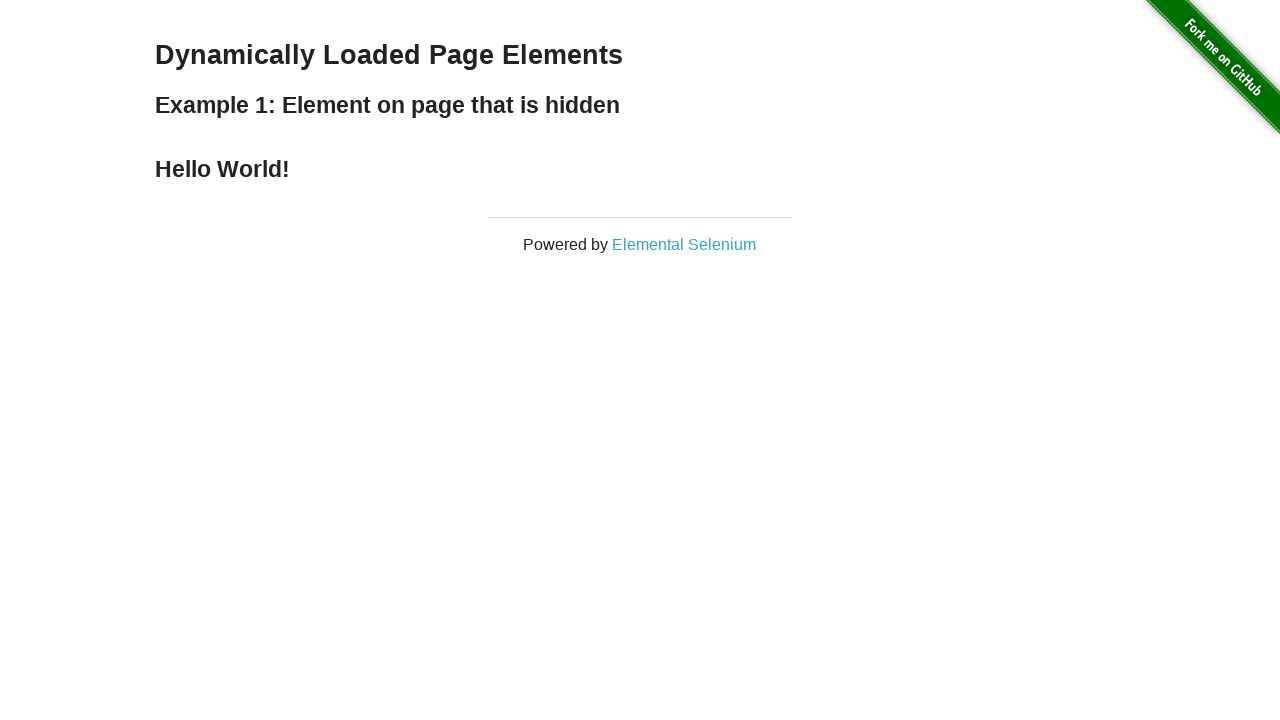

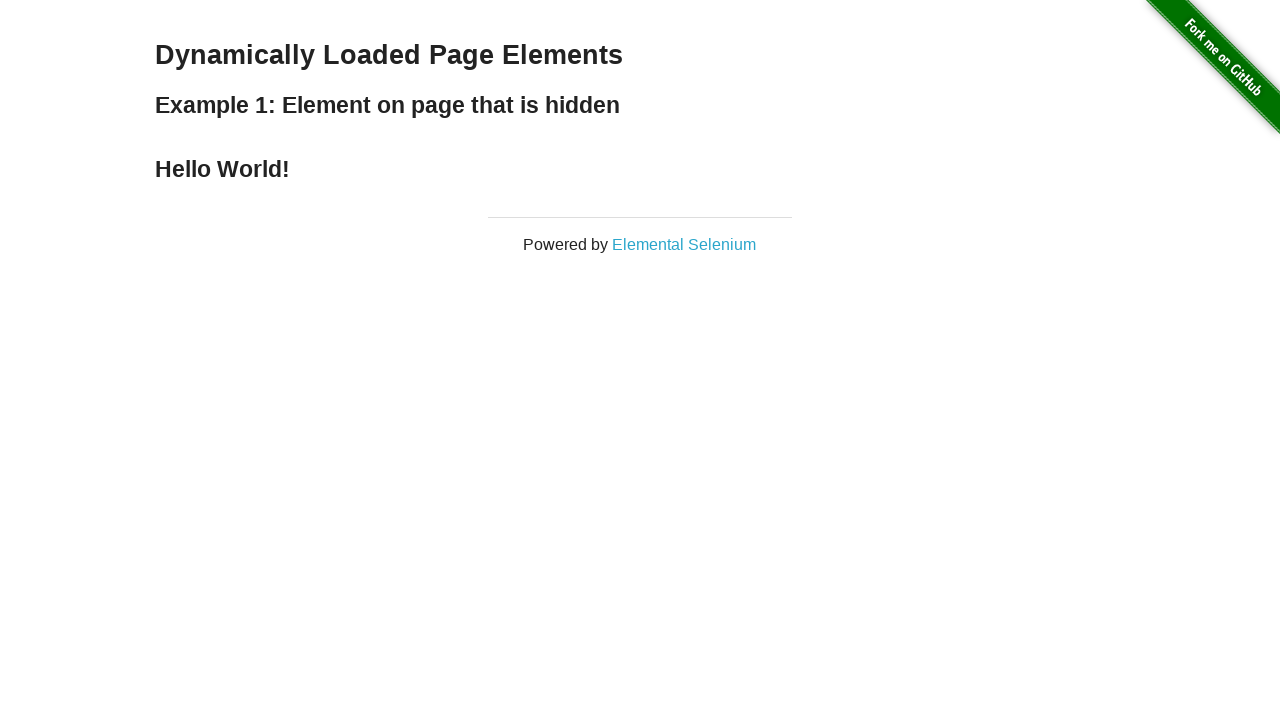